Tests navigation to GitHub Enterprise page by hovering over the "Solutions" menu item, clicking "Enterprise", and verifying the hero section heading contains expected text.

Starting URL: https://github.com

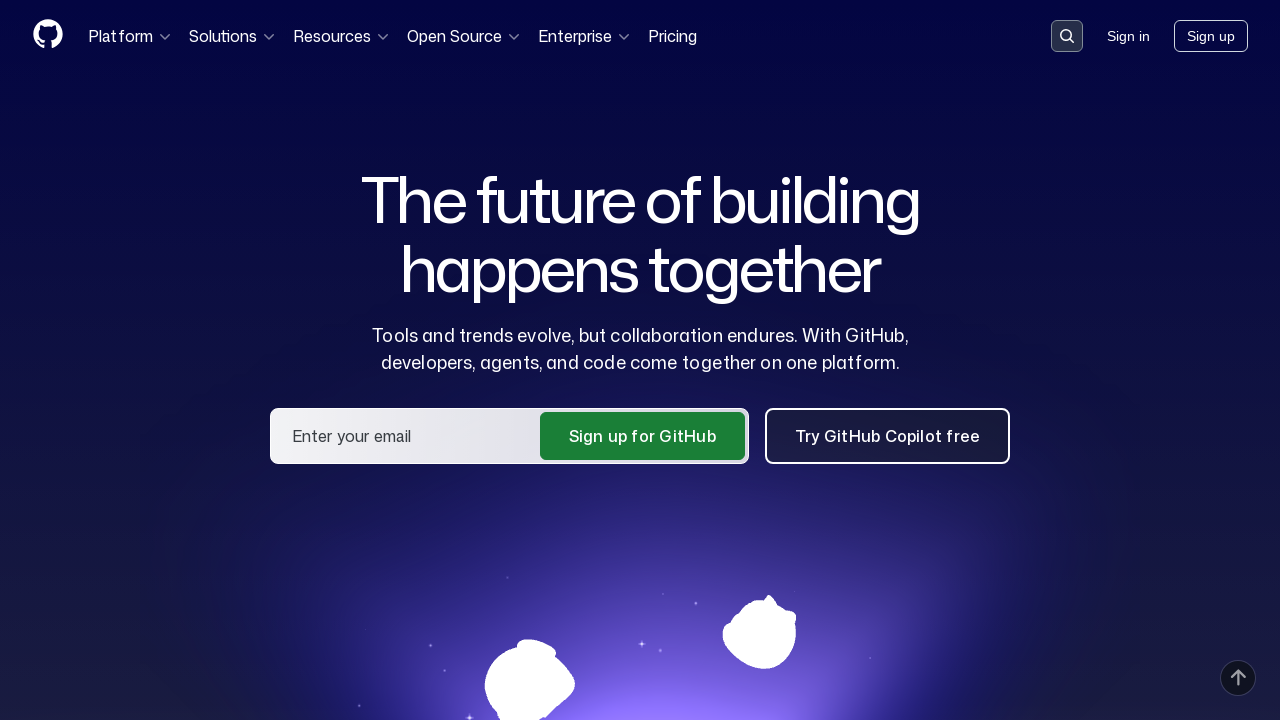

Hovered over 'Solutions' menu item to reveal dropdown at (233, 36) on text=Solutions
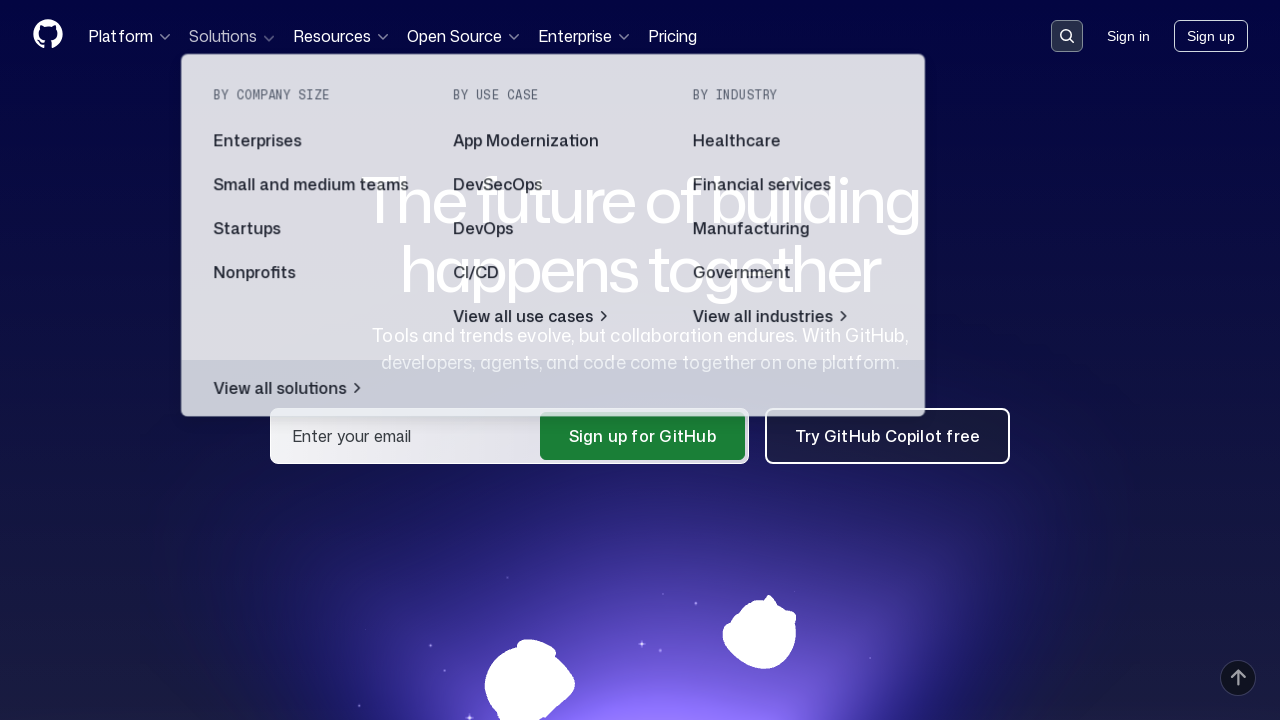

Clicked 'Enterprise' link in the dropdown menu at (257, 142) on text=Enterprise
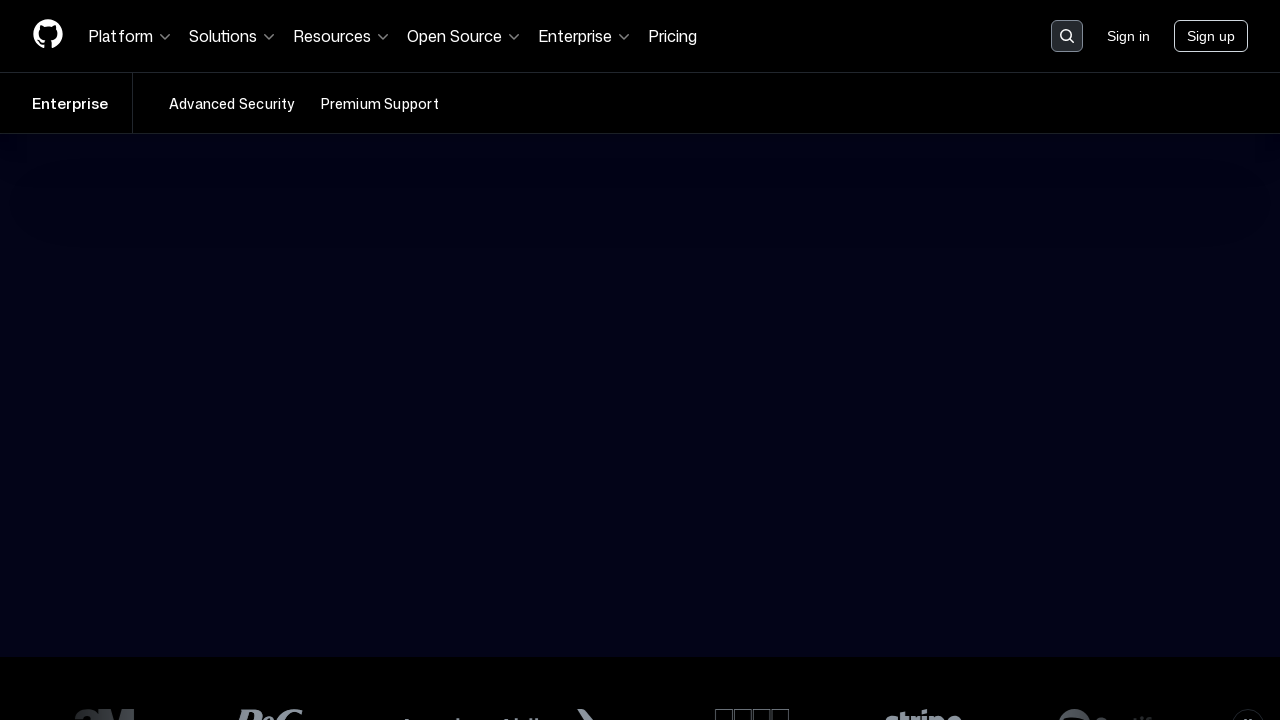

Hero section heading became visible
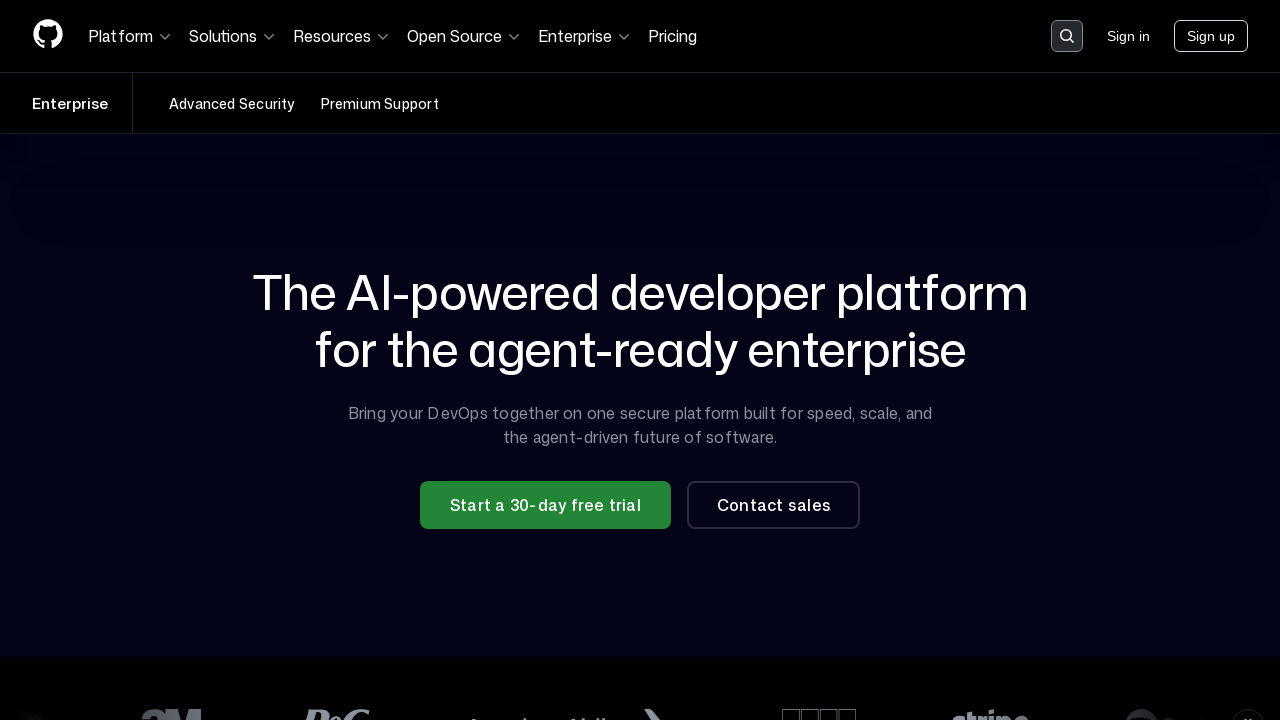

Hero section heading element is ready
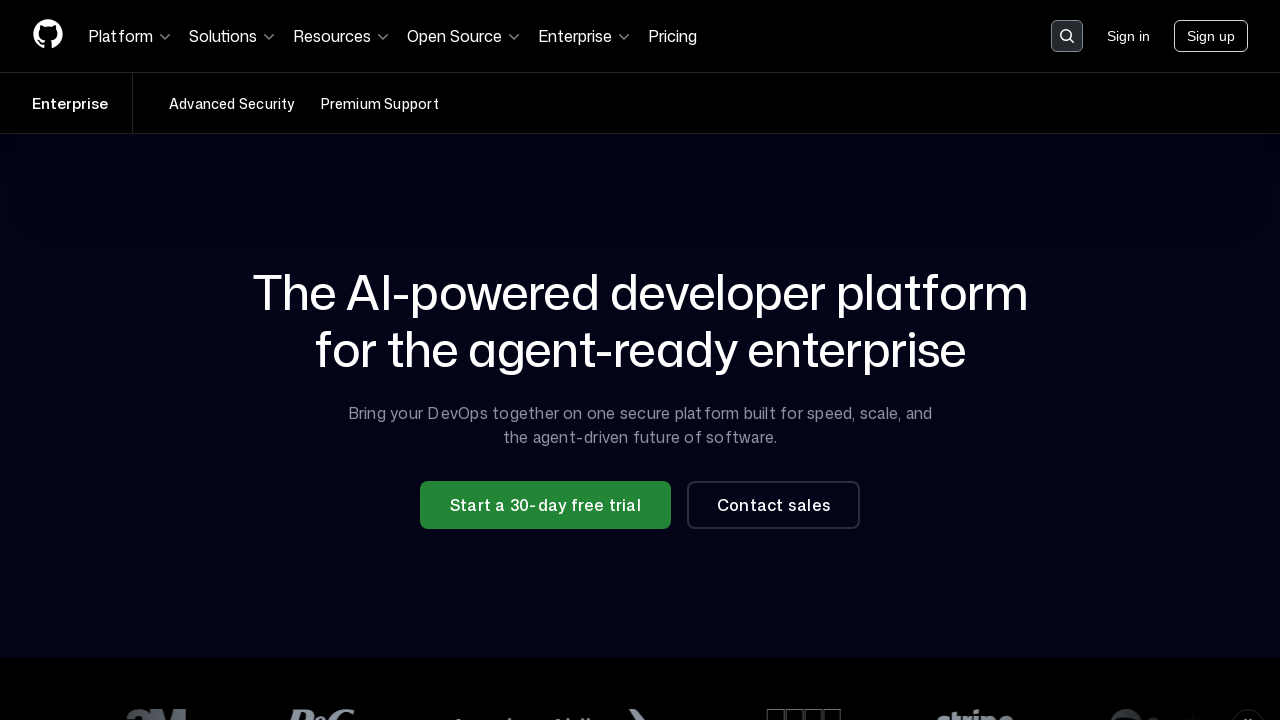

Verified hero section heading contains 'The AI-powered developer platform'
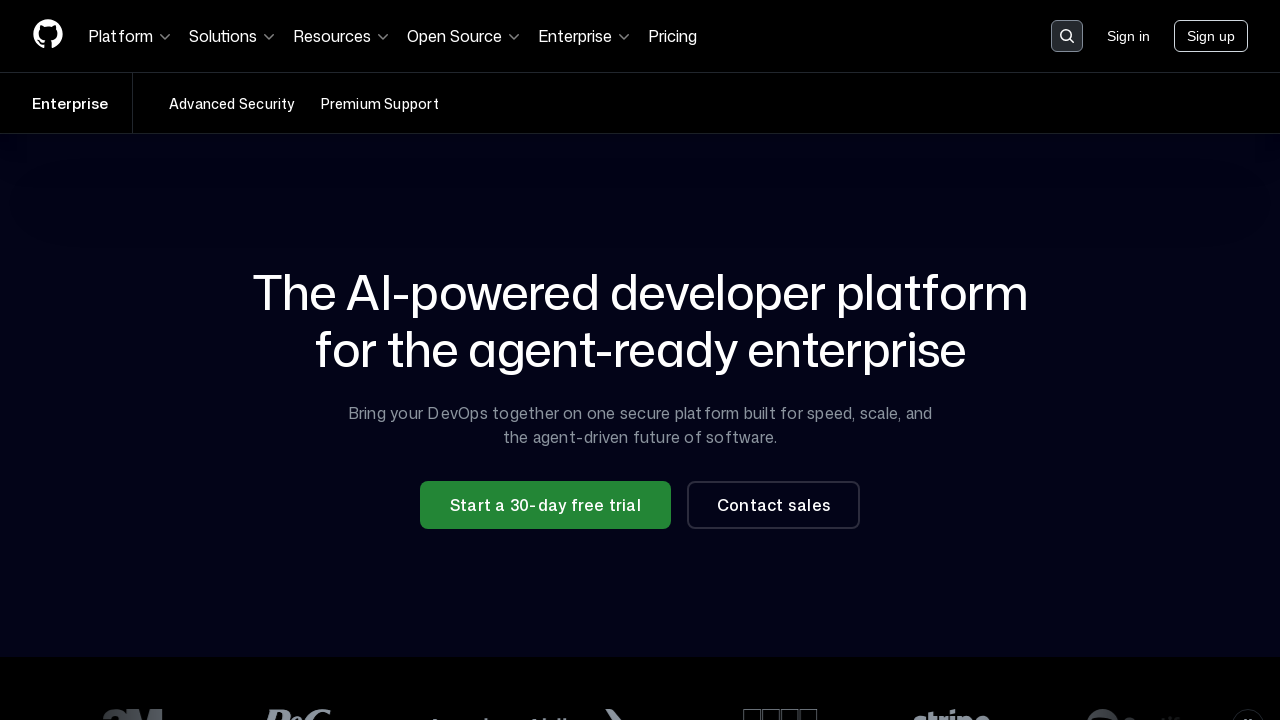

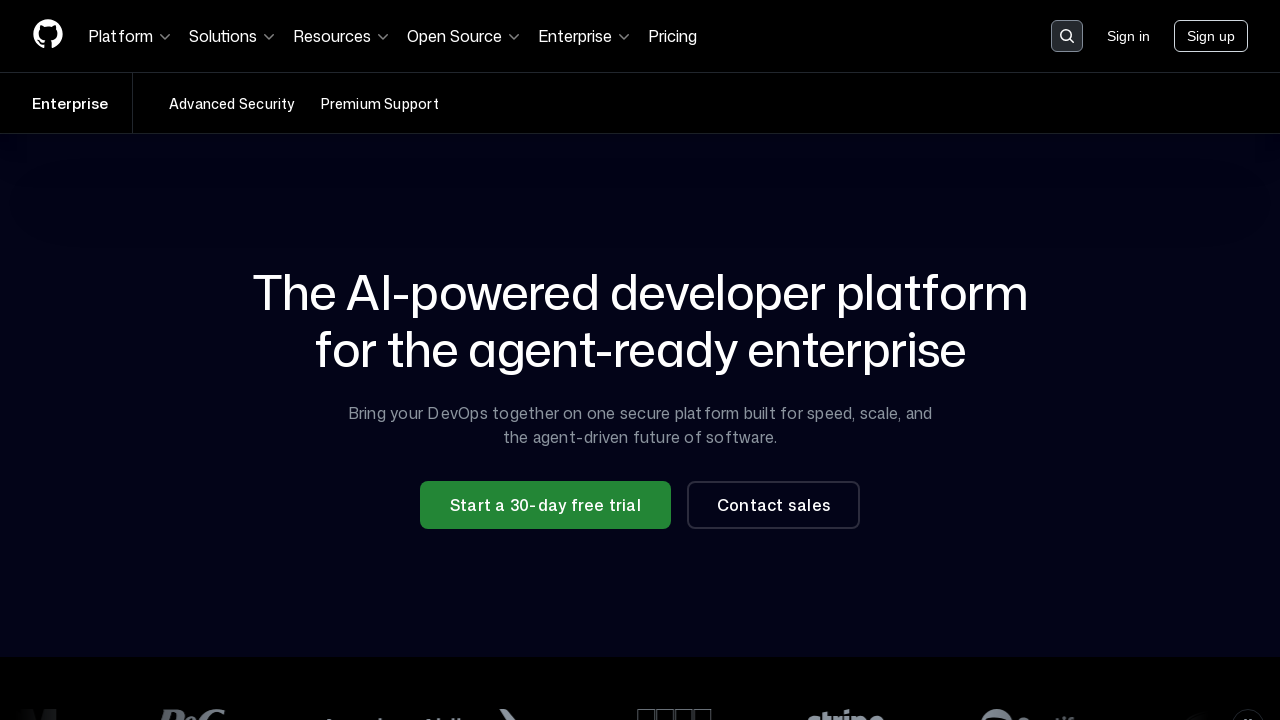